Tests opening a new browser window by clicking a link, switching to the new window, and verifying the "New Window" text is displayed.

Starting URL: https://the-internet.herokuapp.com/windows

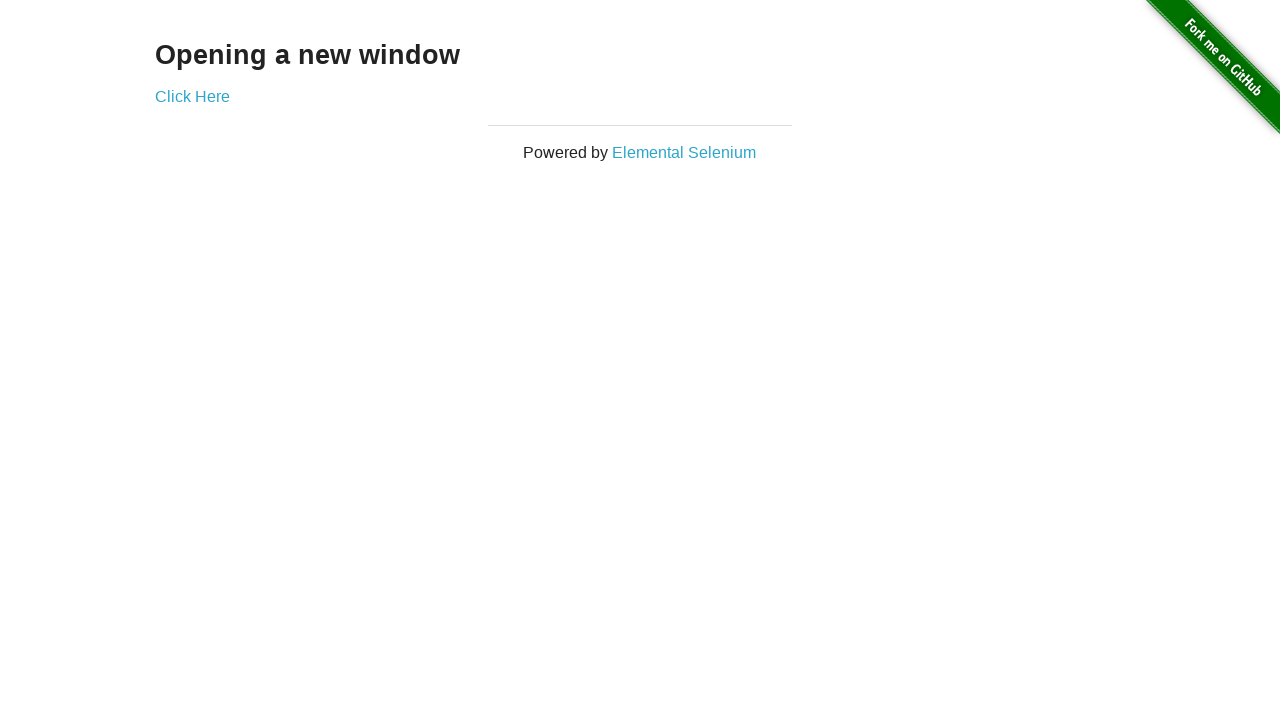

Clicked 'Click Here' link to open new window at (192, 96) on xpath=//a[.='Click Here']
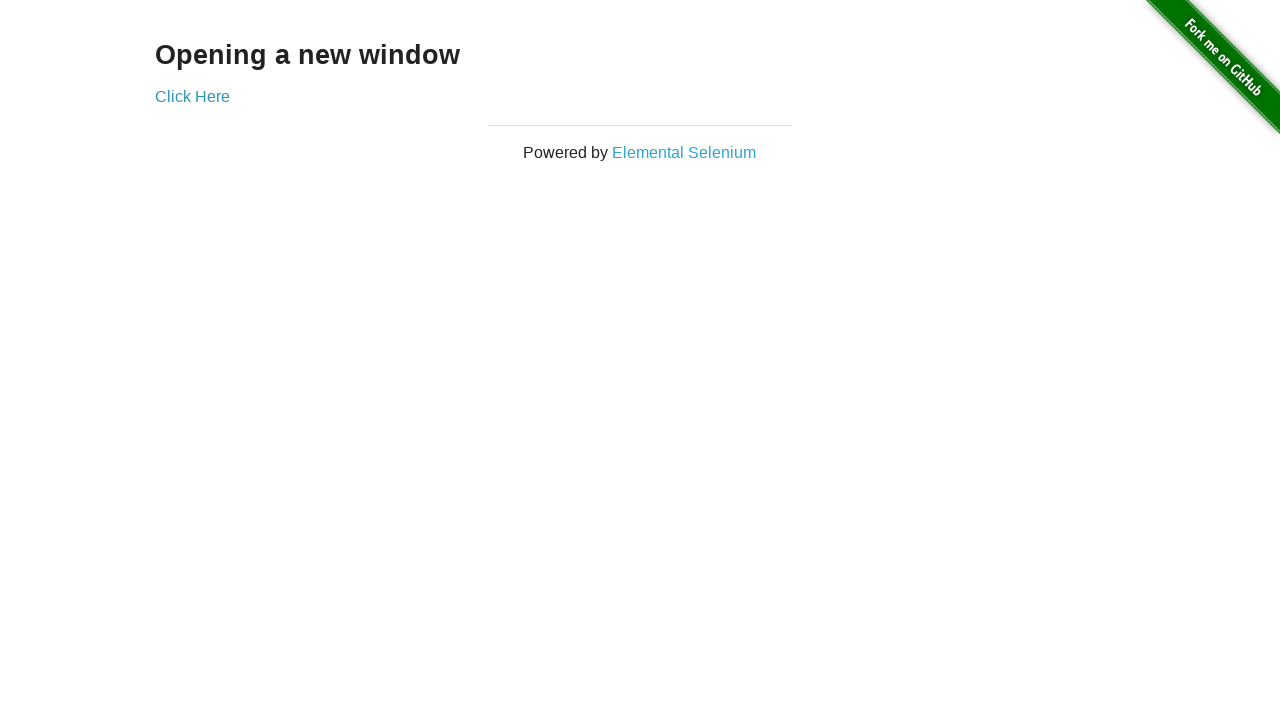

Captured new page object from window context
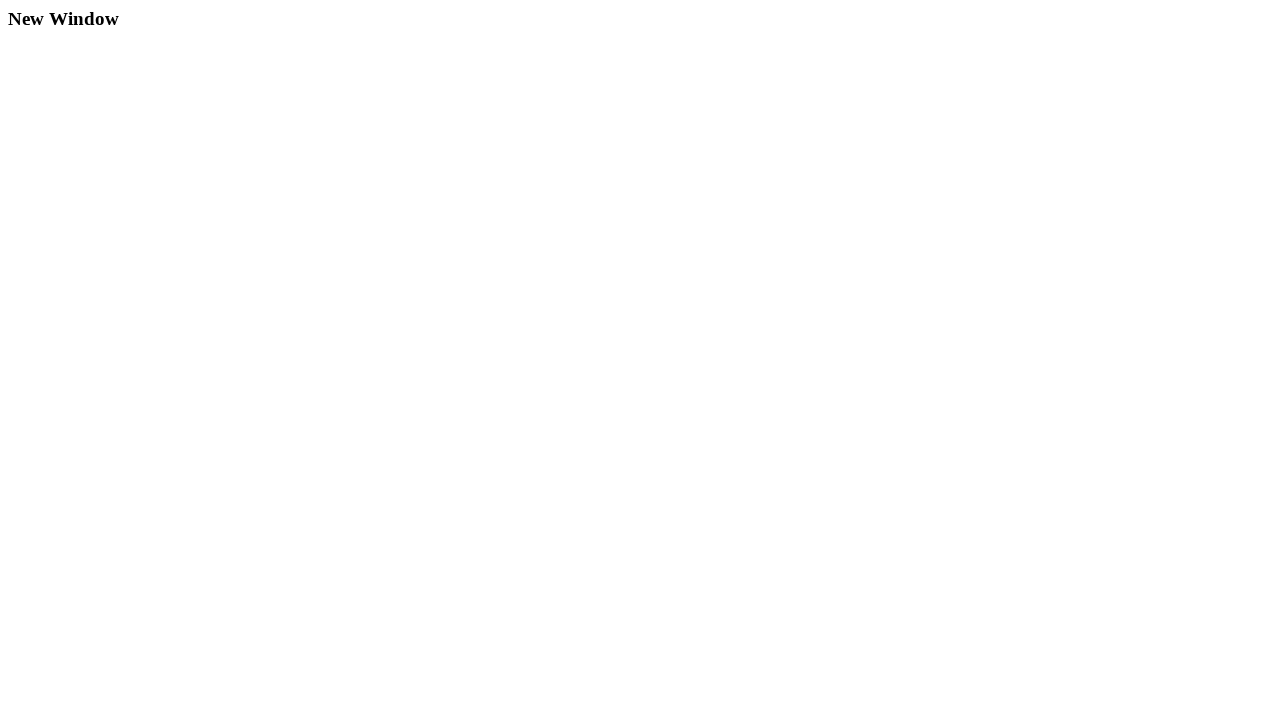

New page fully loaded
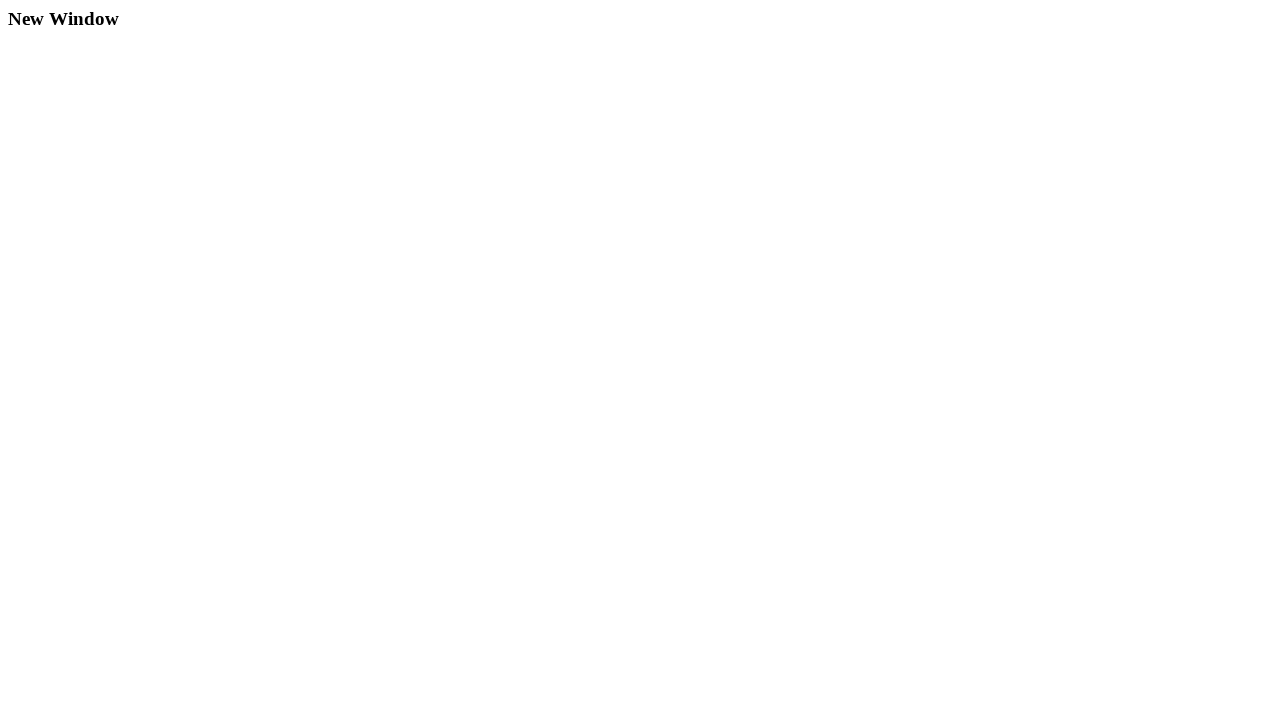

Located h3 heading element
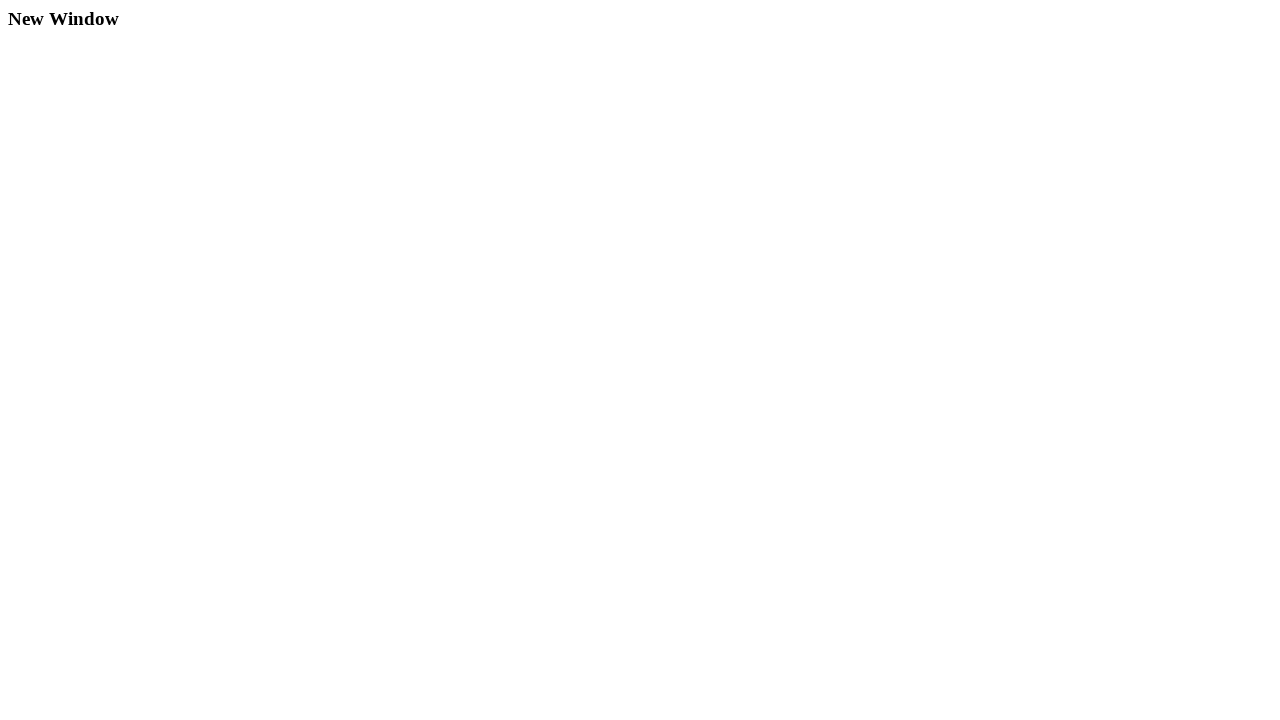

Waited for h3 heading to be visible
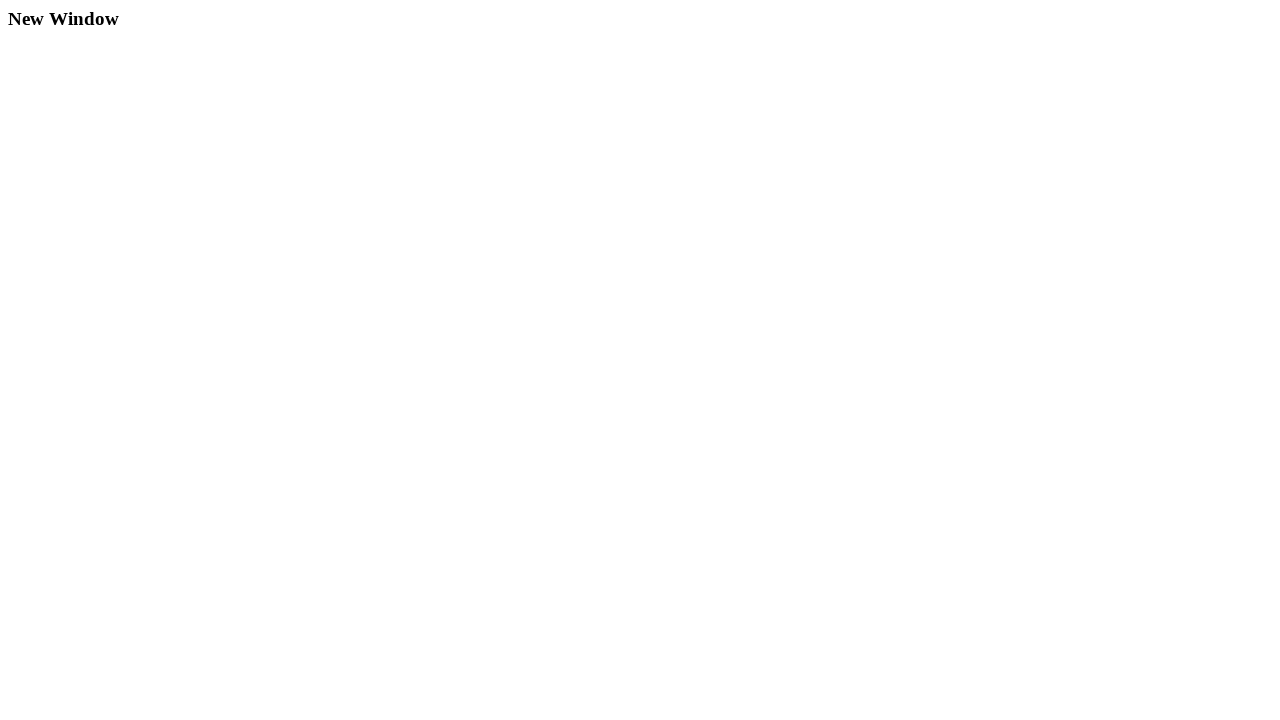

Retrieved heading text: 'New Window'
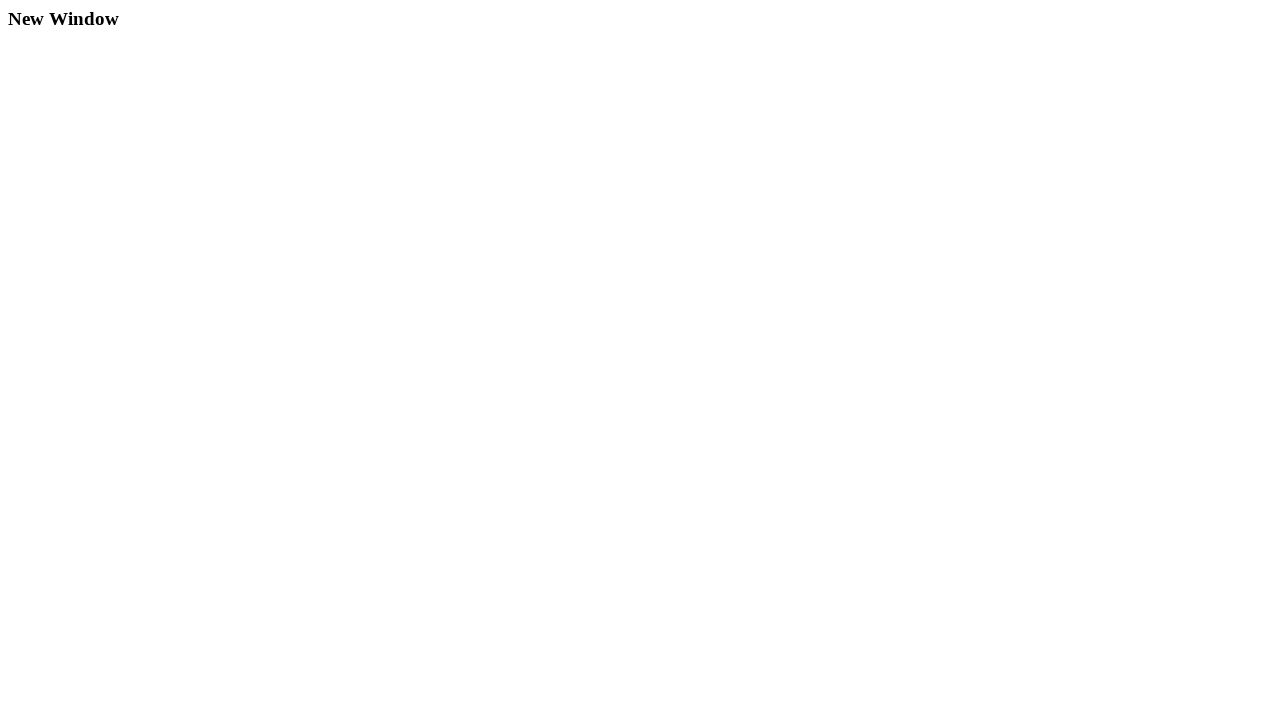

Assertion passed: heading text is 'New Window'
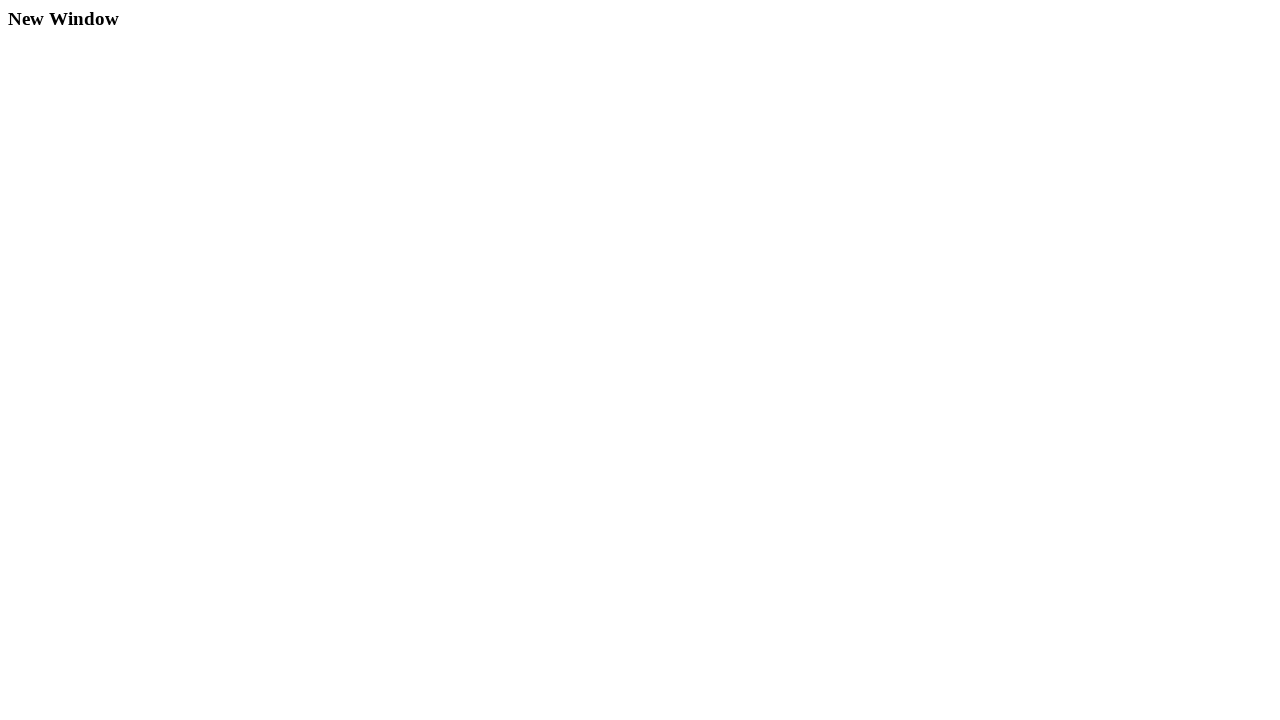

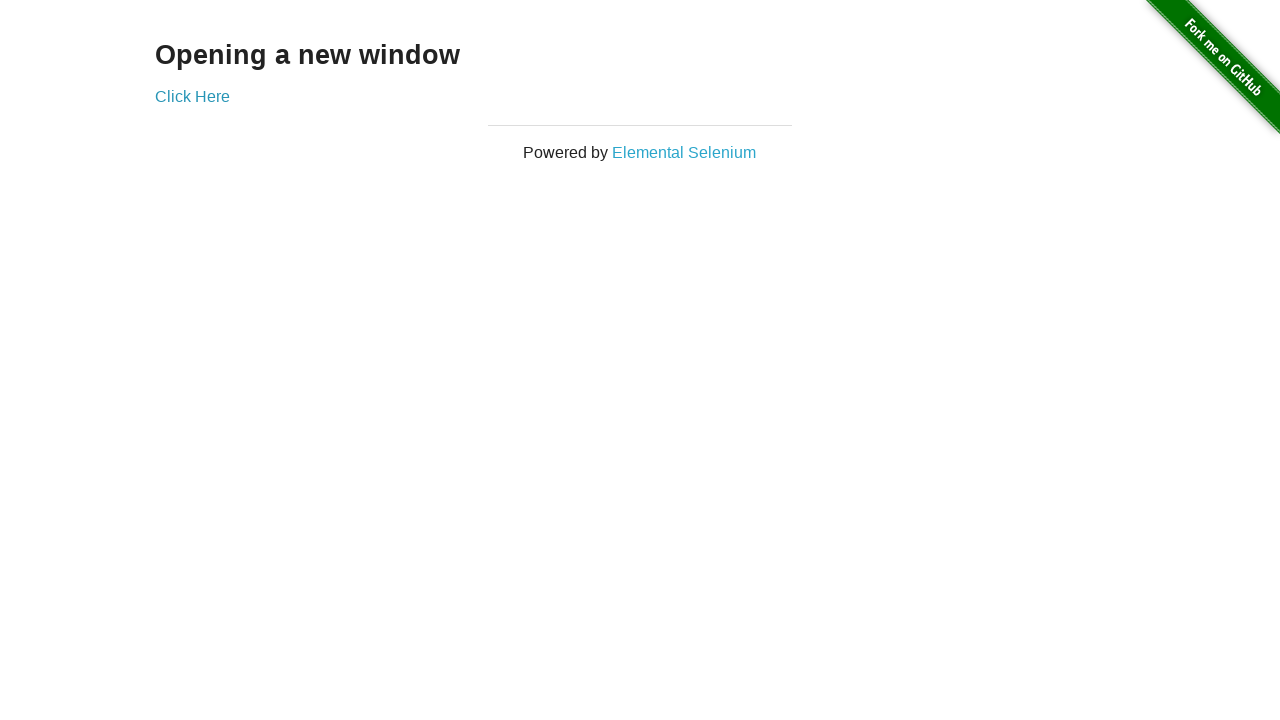